Tests the search functionality on python.org by searching for "Google" and verifying the results

Starting URL: http://www.python.org

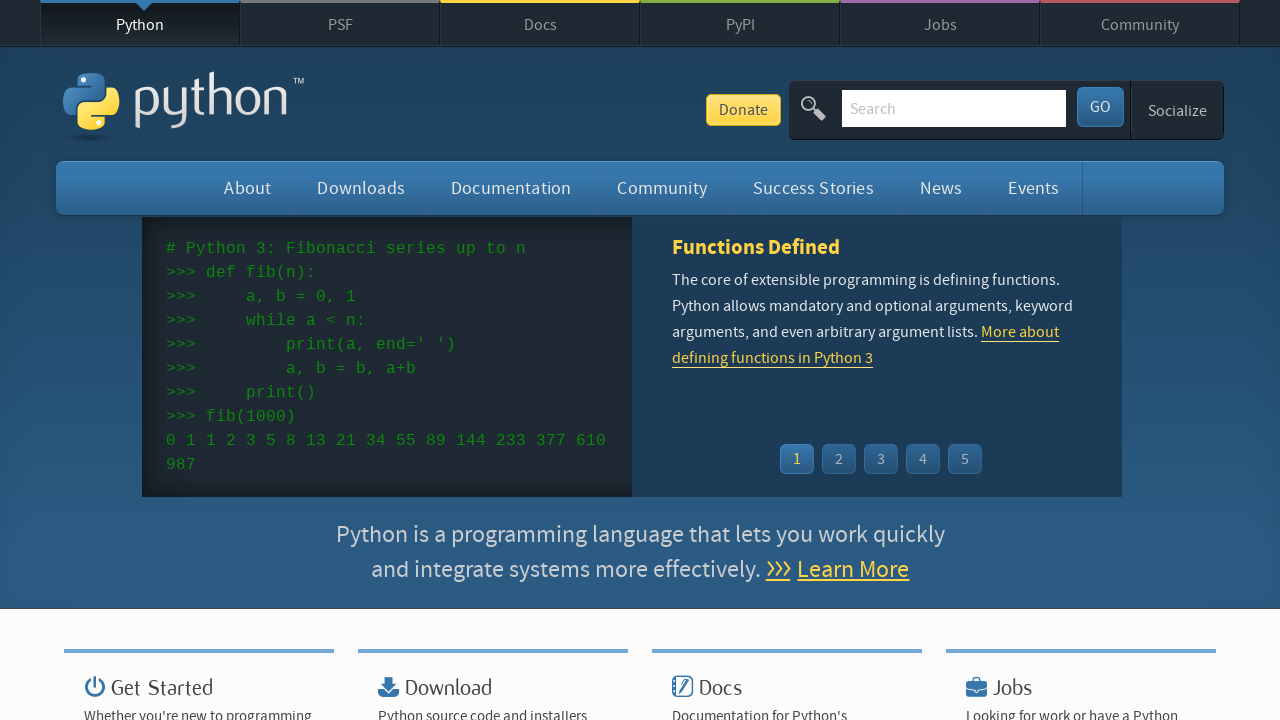

Cleared the search field on python.org on xpath=//*[@id="id-search-field"]
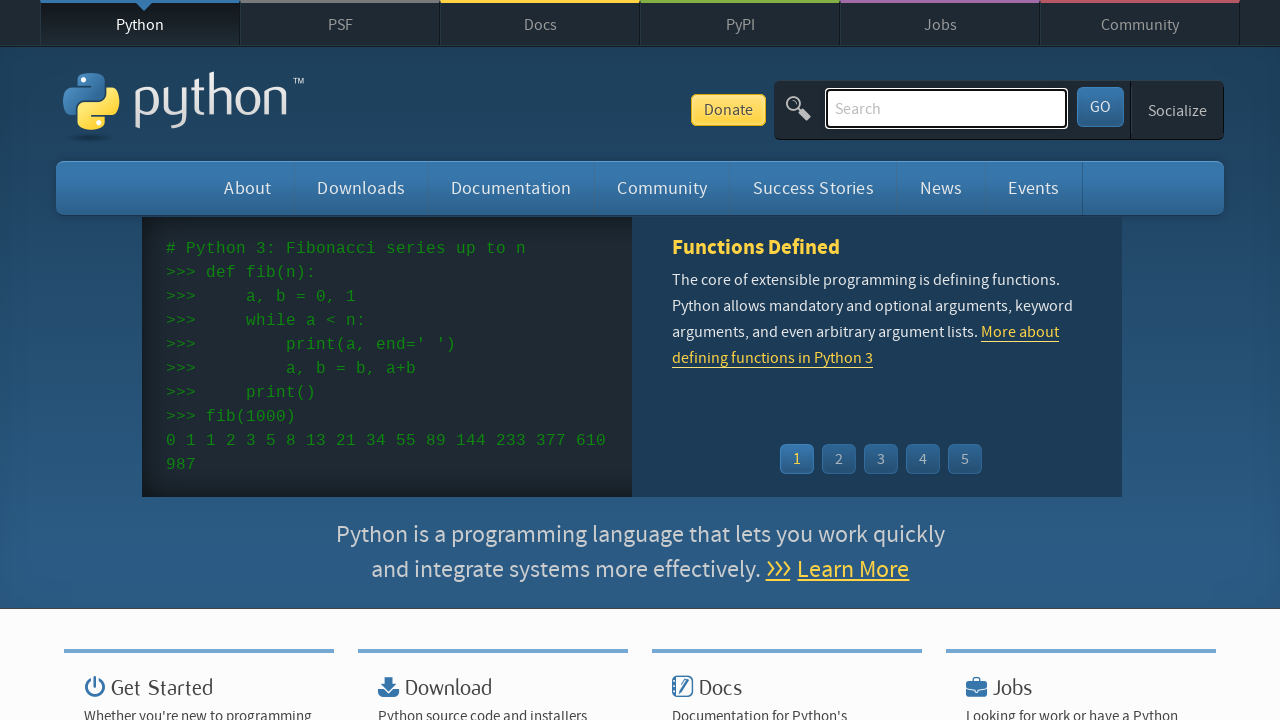

Filled search field with 'Google' on xpath=//*[@id="id-search-field"]
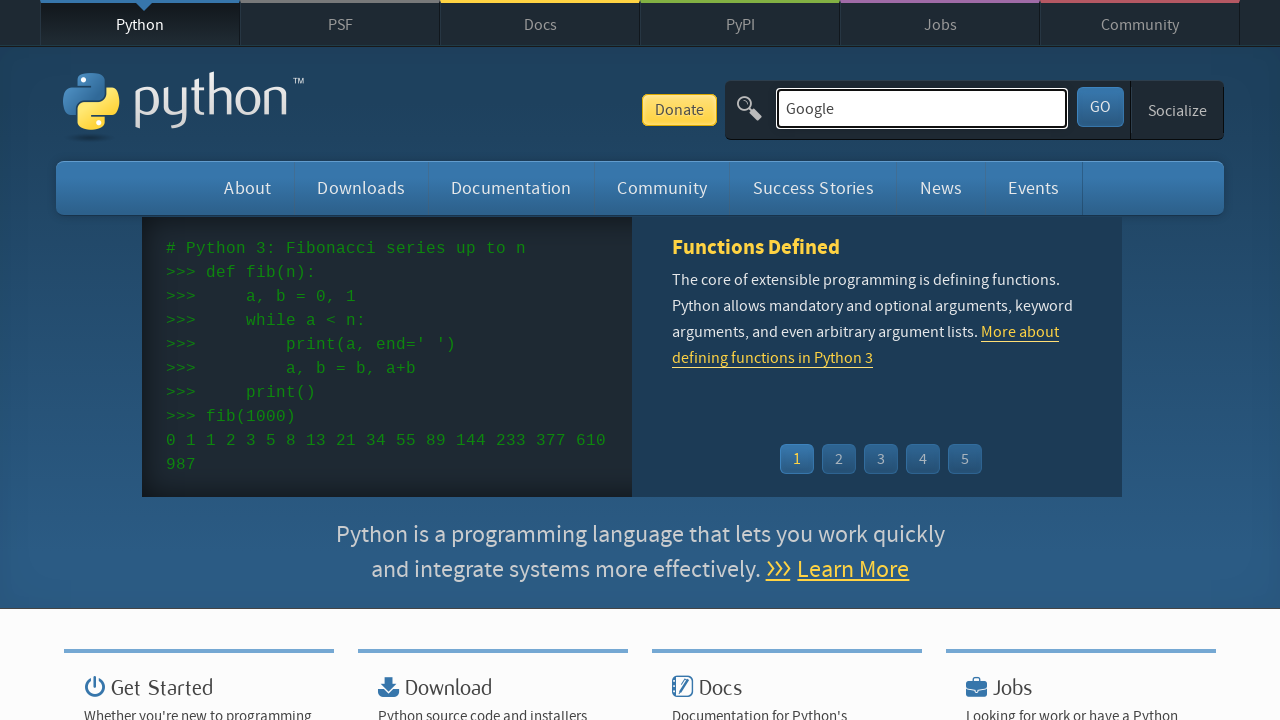

Submitted search query by pressing Enter on xpath=//*[@id="id-search-field"]
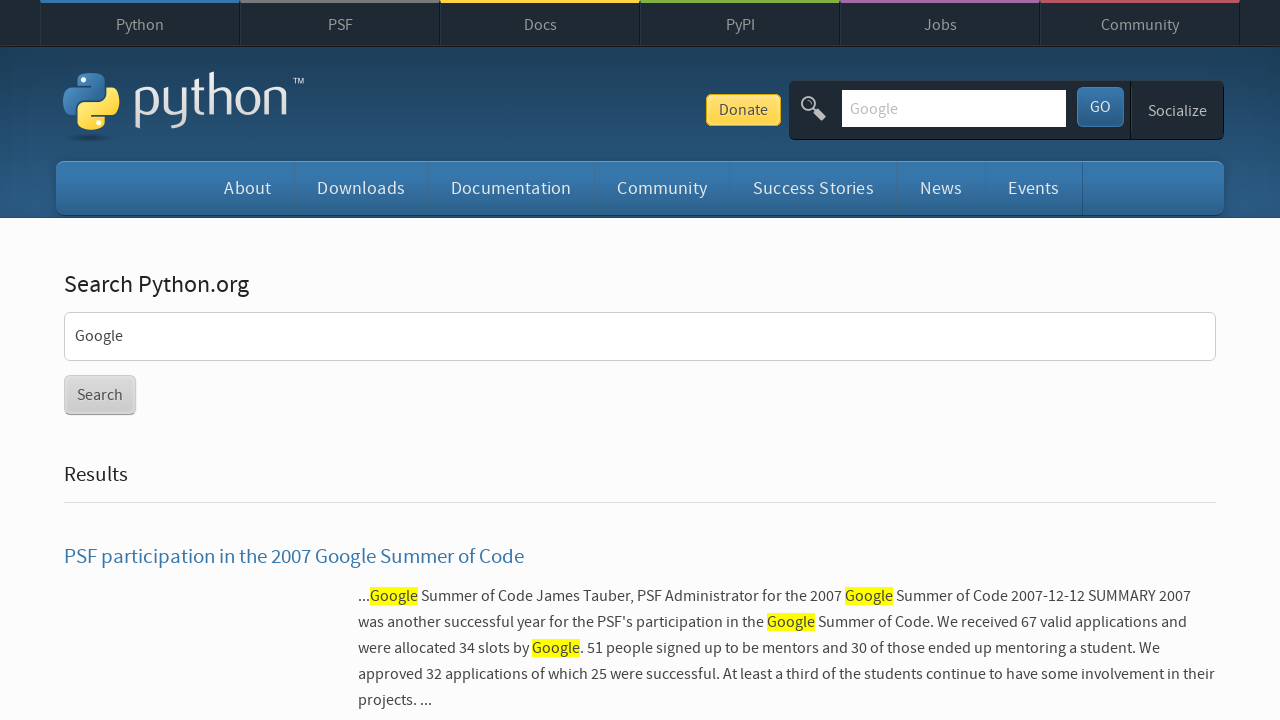

Search results loaded (networkidle state reached)
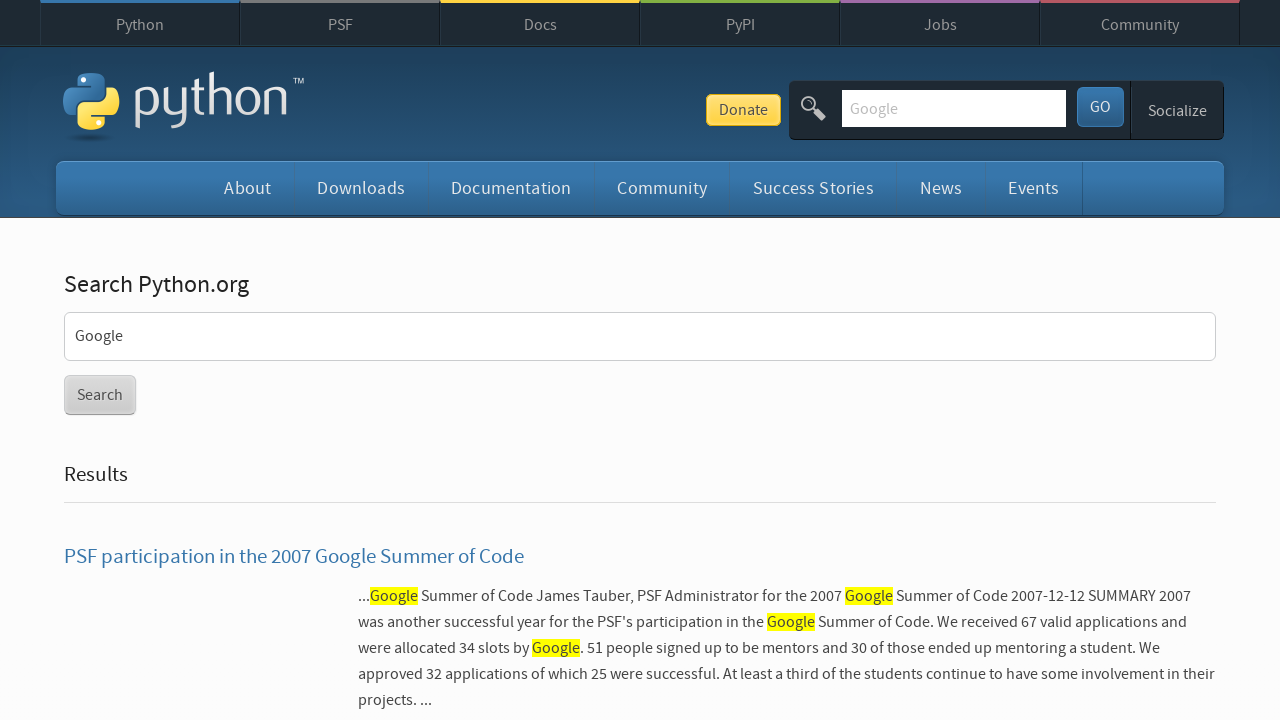

Verified that 'Google' appears in search results
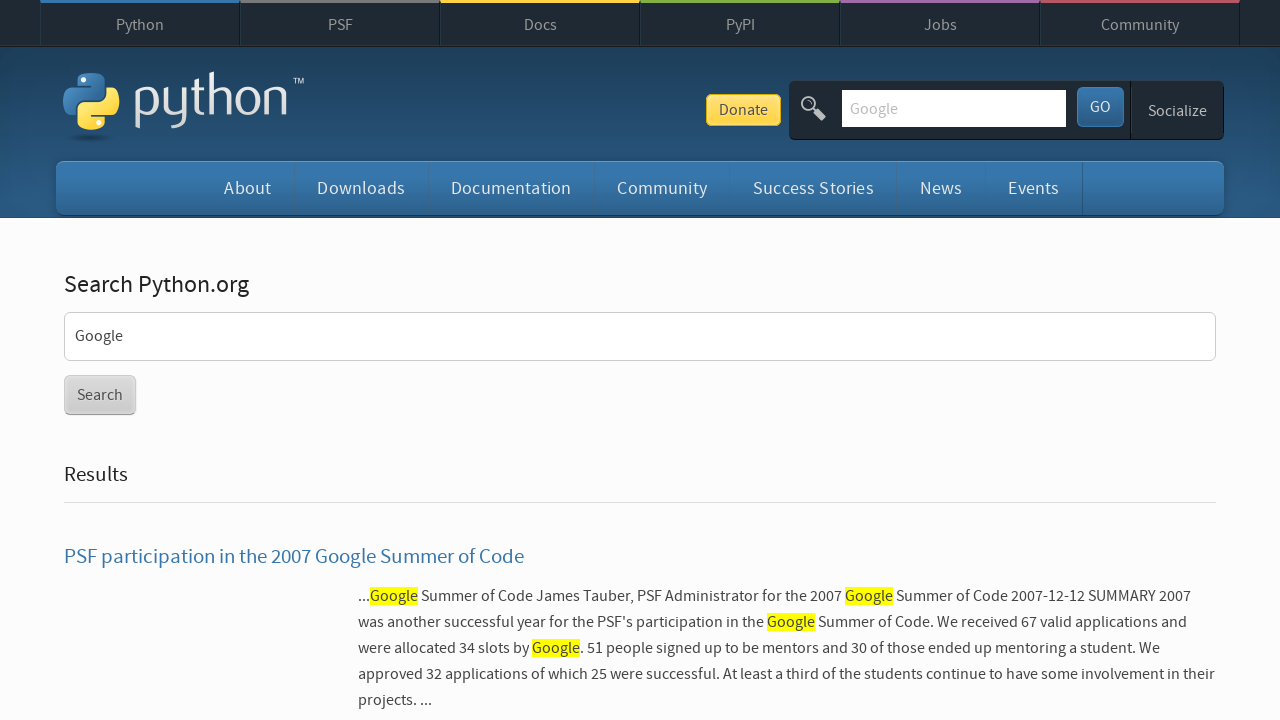

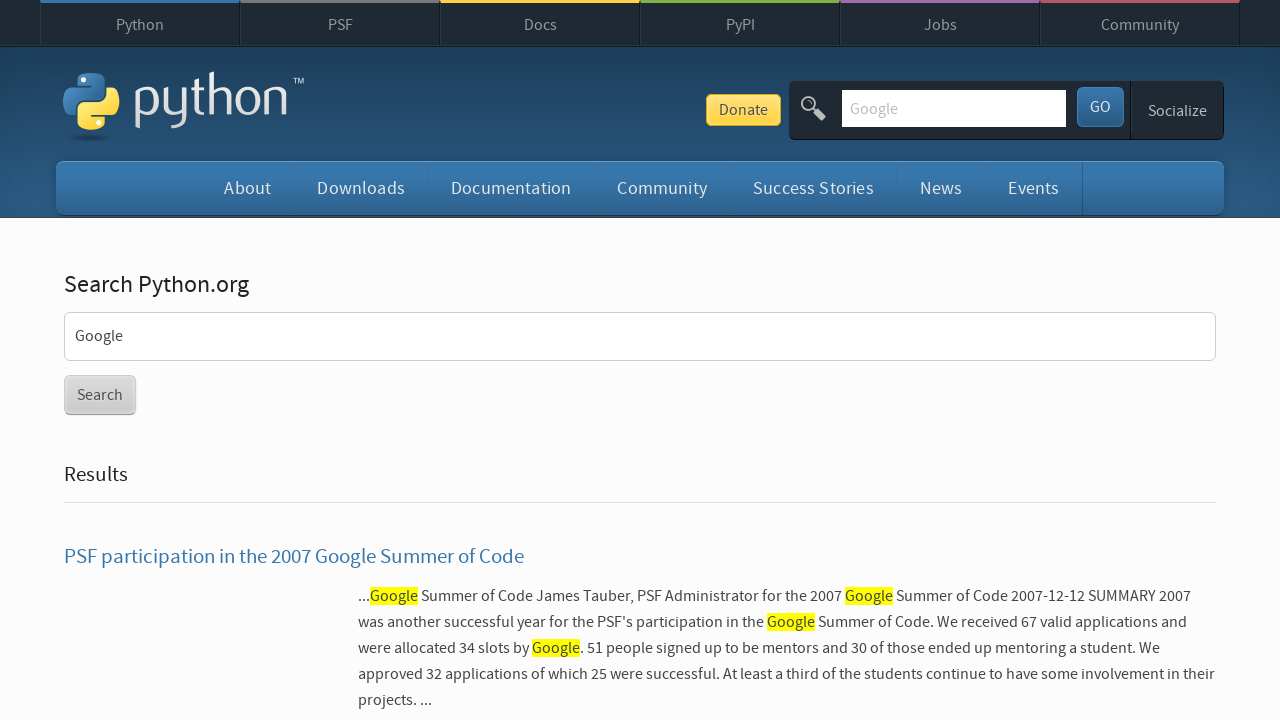